Tests form interactions on a practice page by clicking a checkbox, selecting the corresponding option in a dropdown, entering text in an input field, and triggering an alert.

Starting URL: https://www.qaclickacademy.com/practice.php

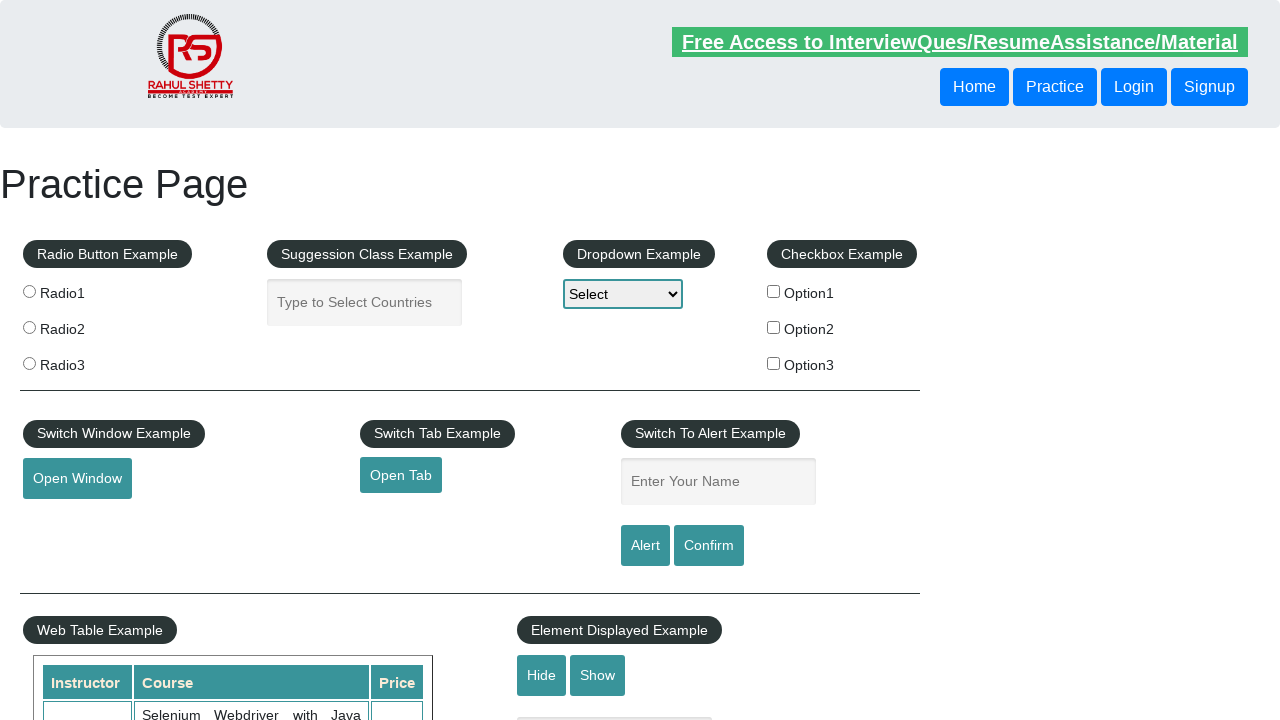

Clicked the second checkbox (Option2) at (774, 327) on xpath=//*[@id='checkbox-example']/fieldset/label[2]/input
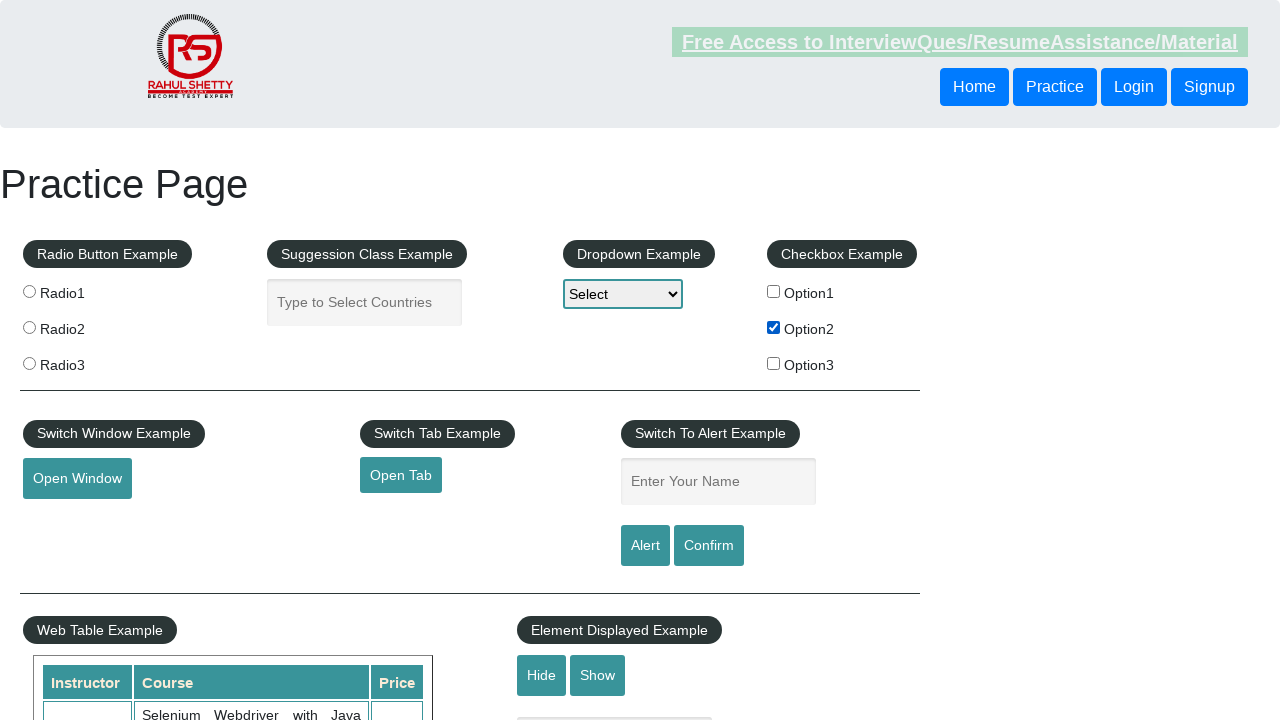

Retrieved checkbox label text: 'Option2'
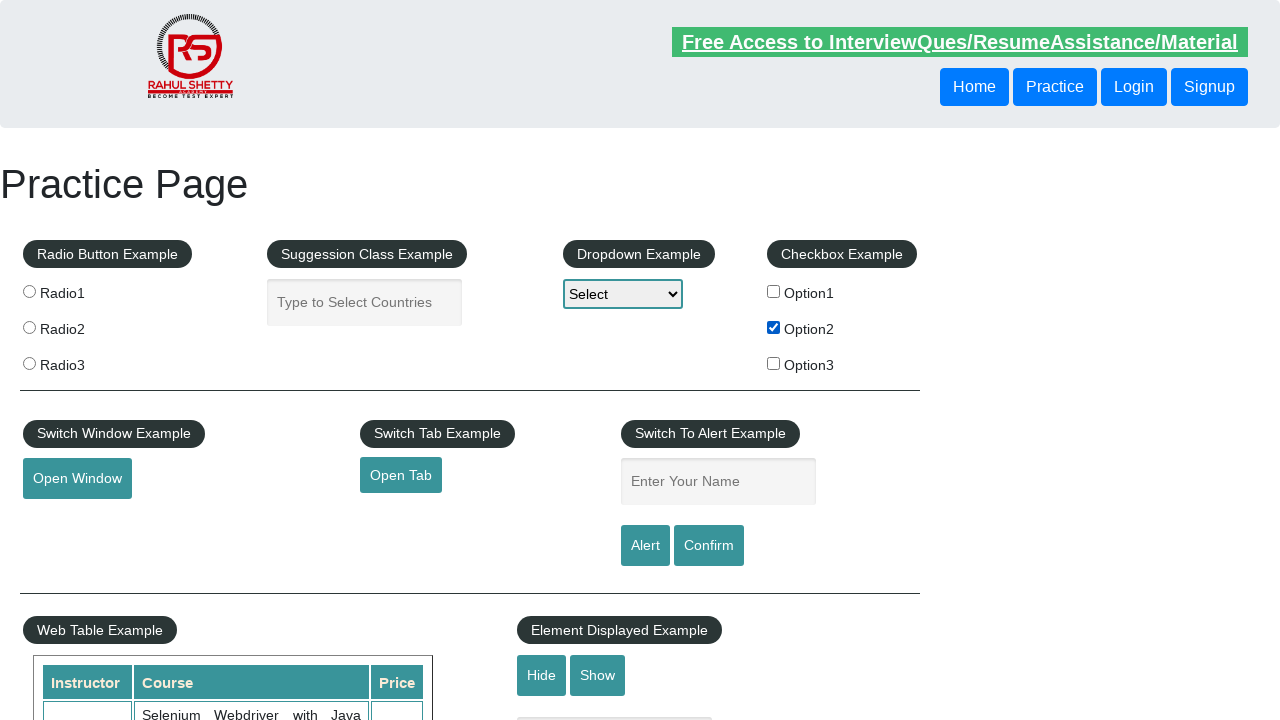

Selected matching option 'Option2' in dropdown on #dropdown-class-example
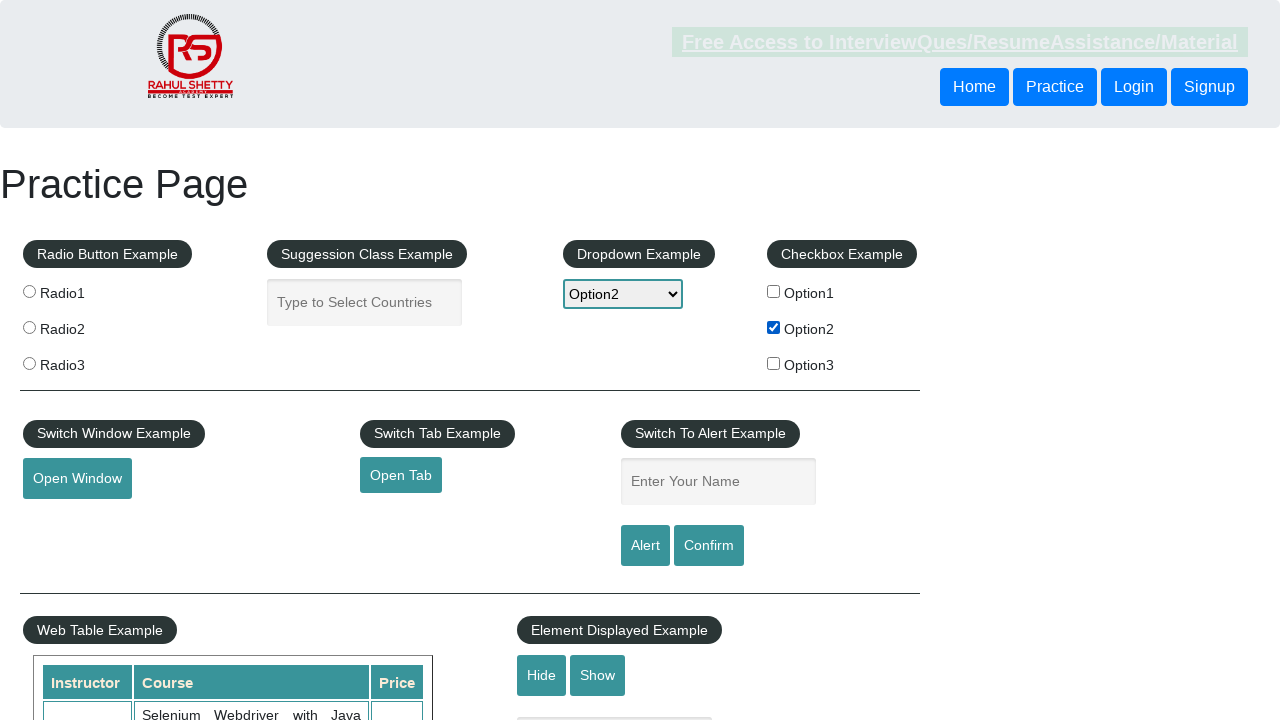

Entered 'opt' in the name input field on input[name='enter-name']
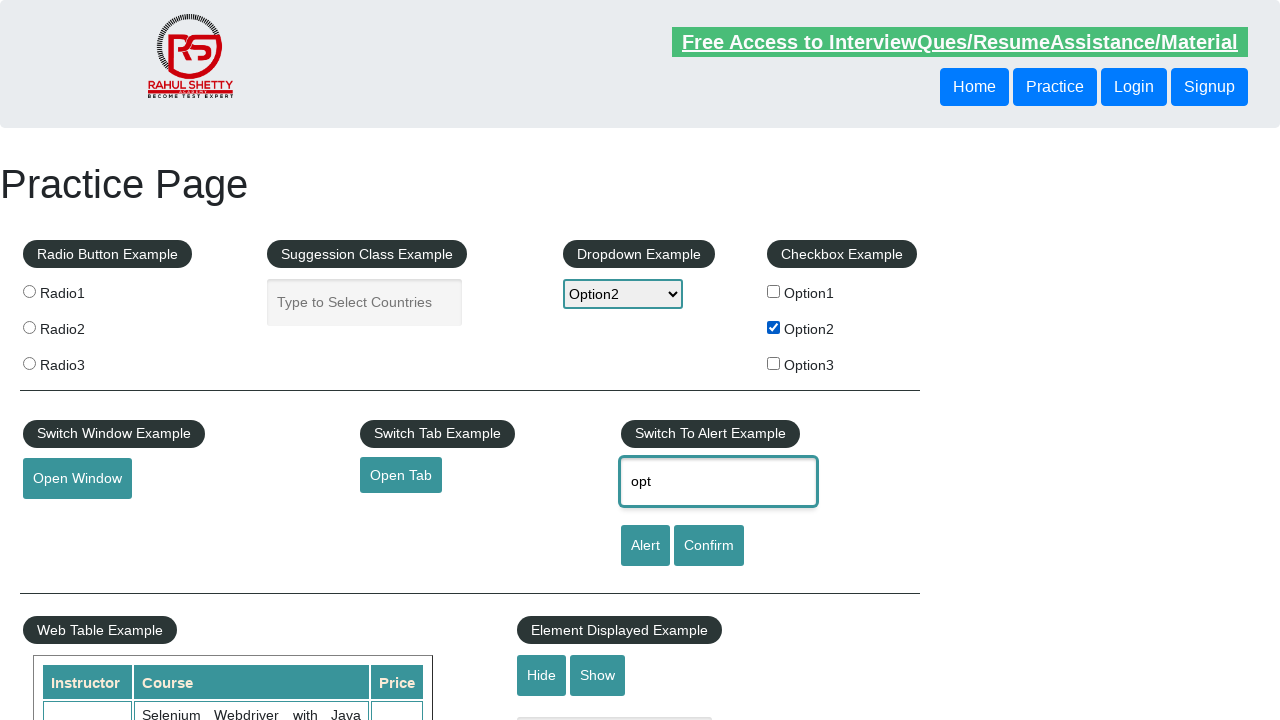

Clicked the alert button at (645, 546) on #alertbtn
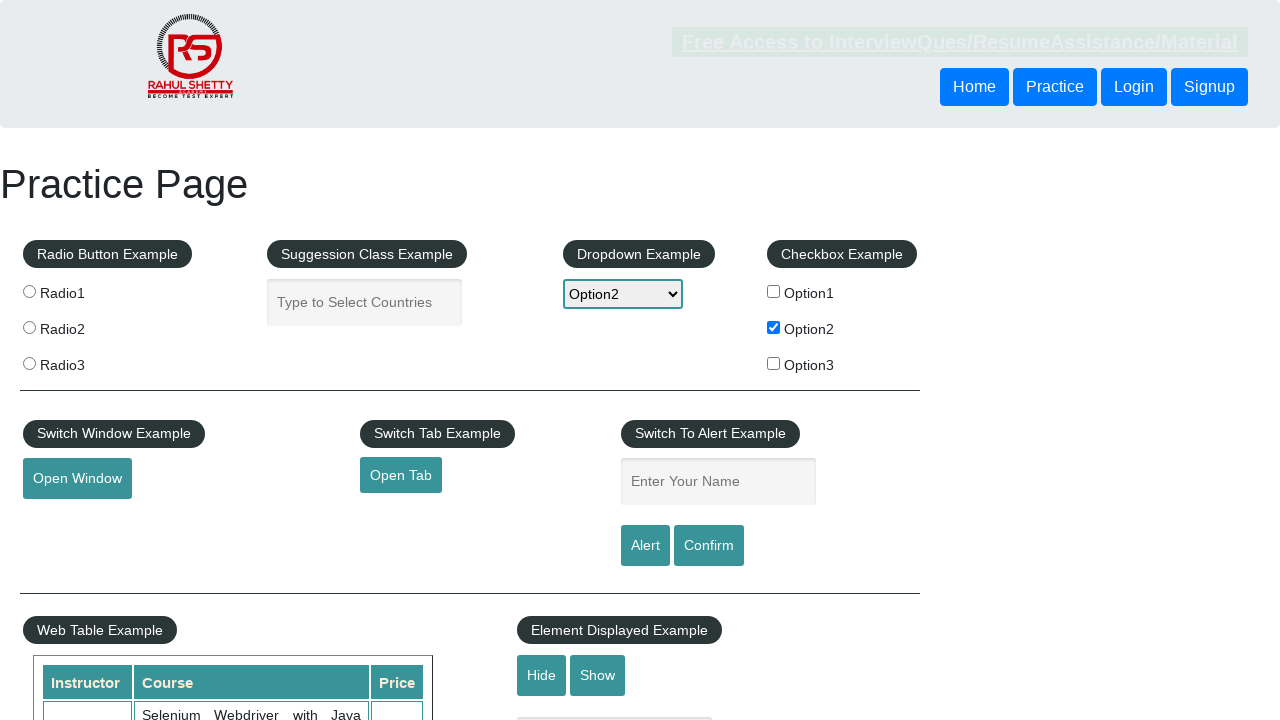

Alert dialog accepted
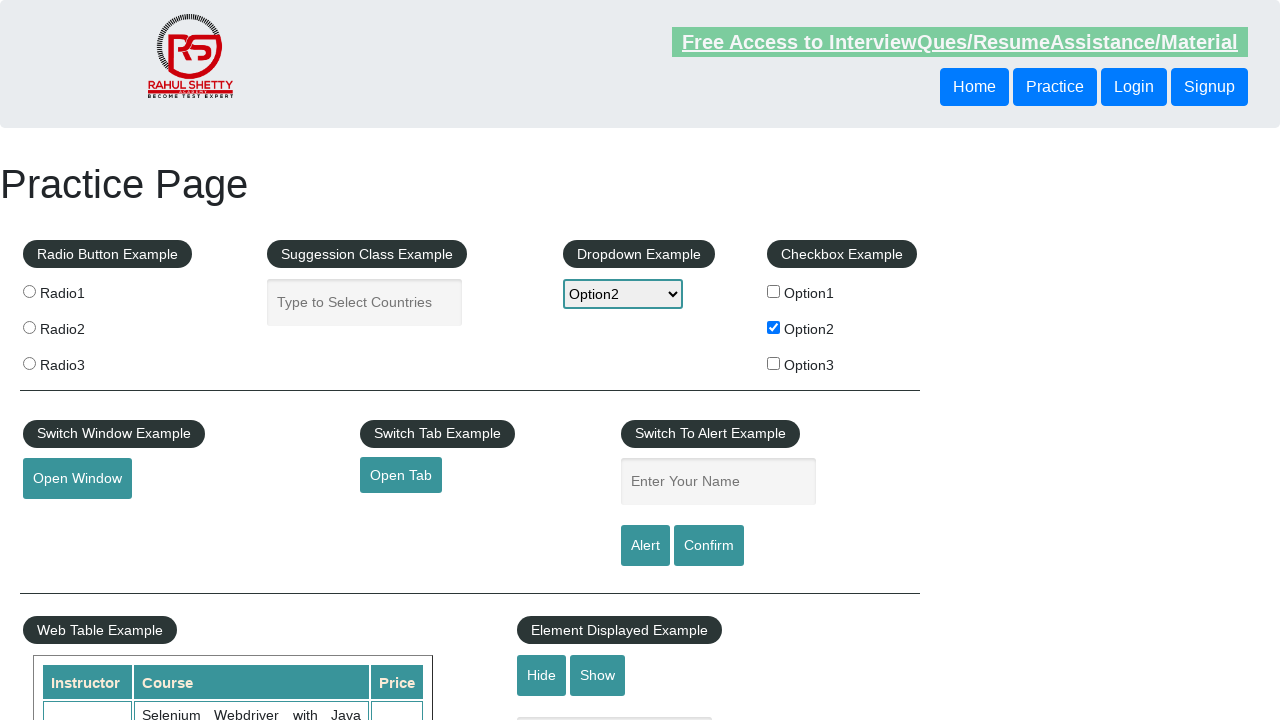

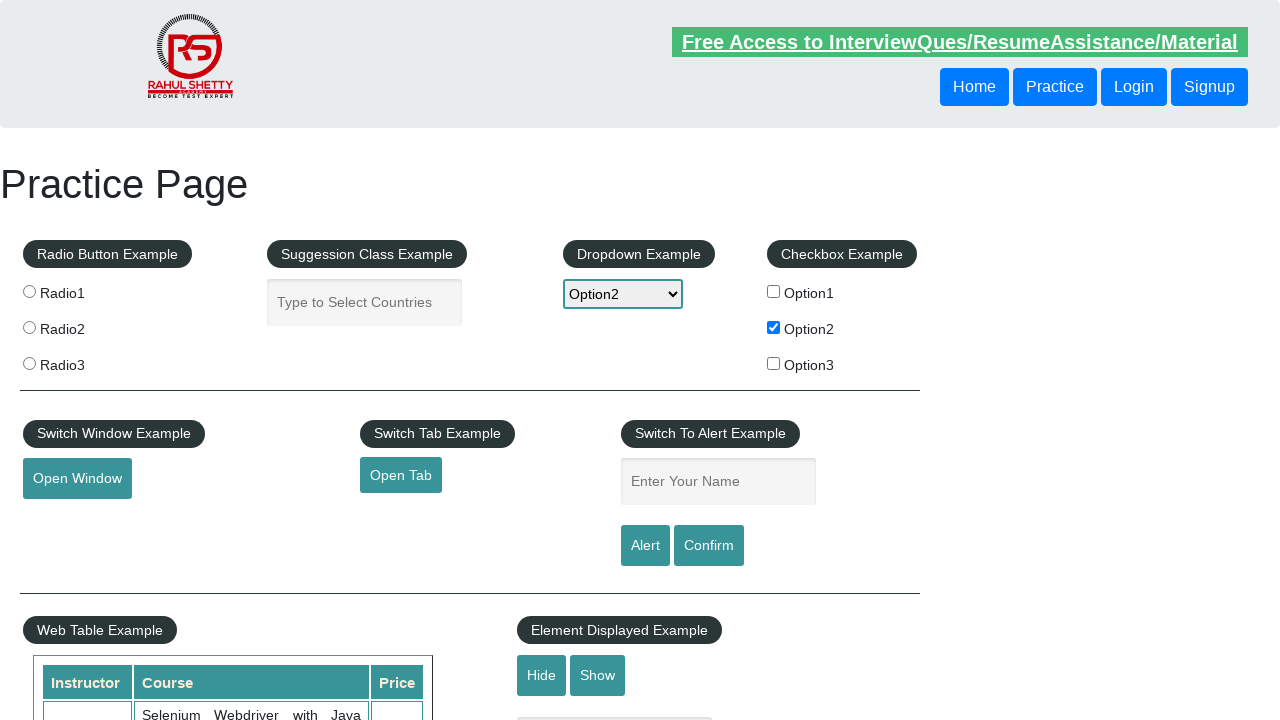